Navigates to a Selenium course tutorial page and waits for it to load

Starting URL: https://curso-python-selenium.netlify.app/aula_06_a.html

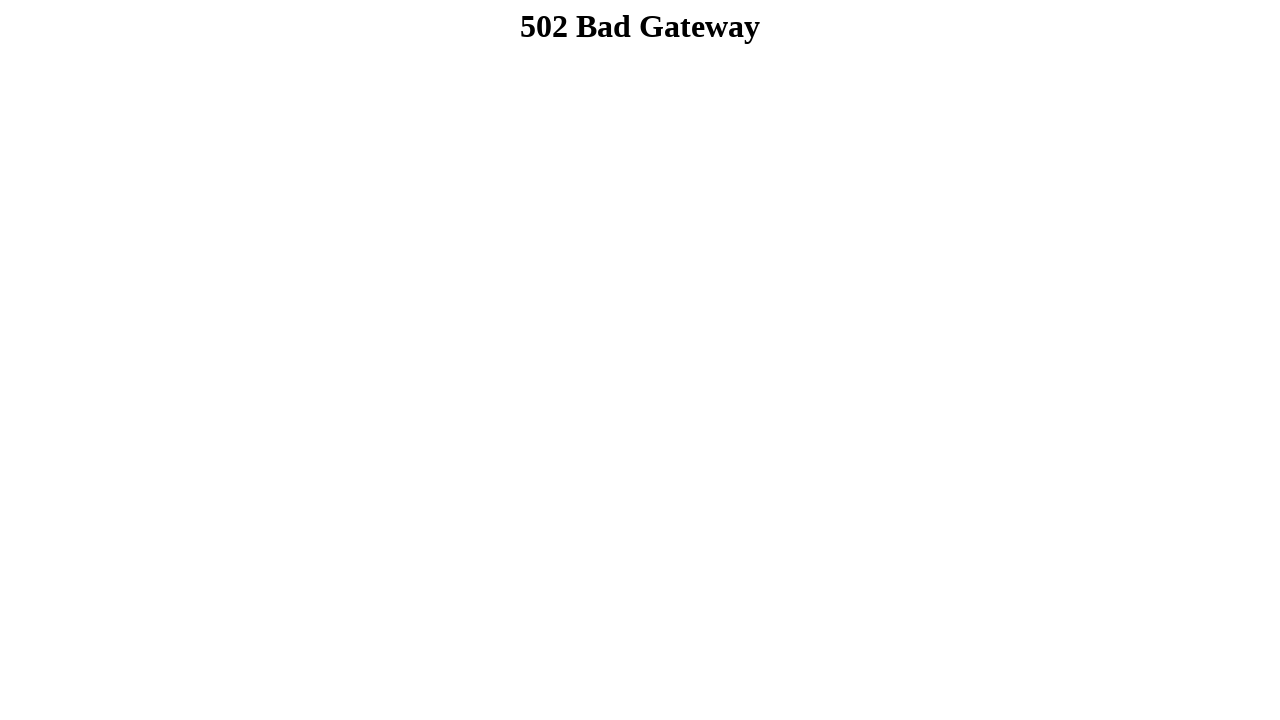

Navigated to Selenium course tutorial page (aula_06_a.html)
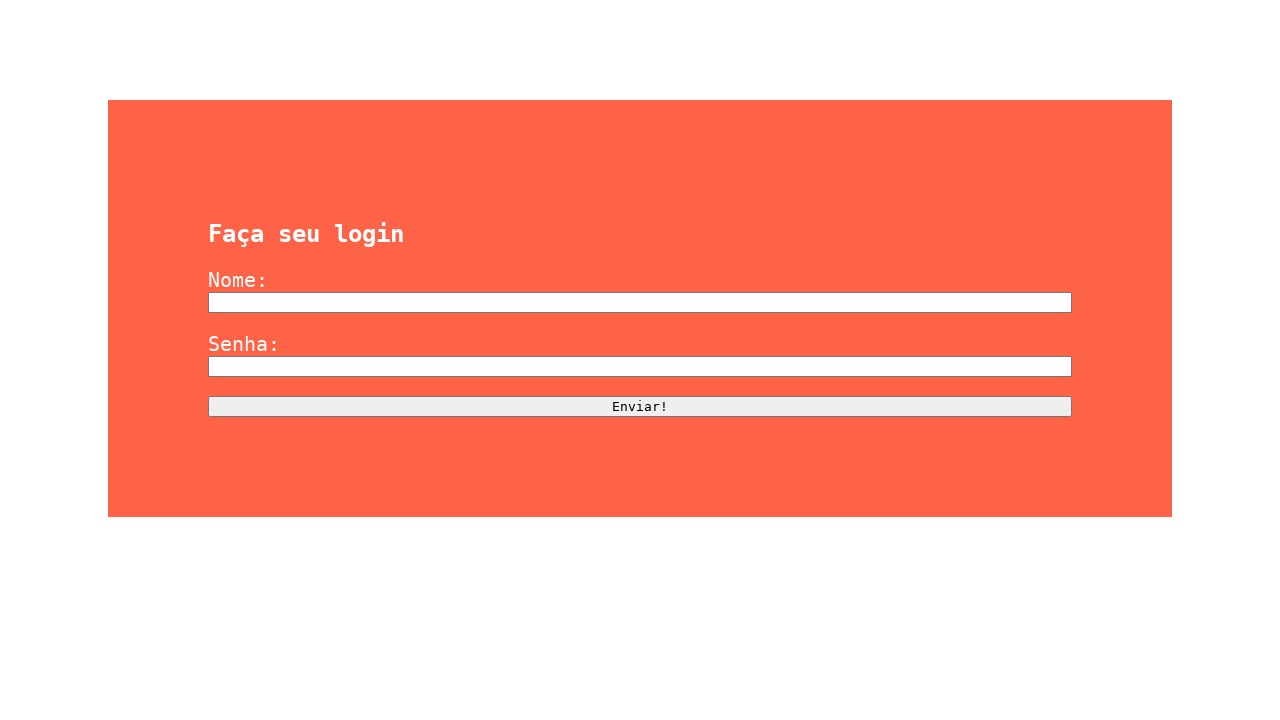

Page DOM content fully loaded
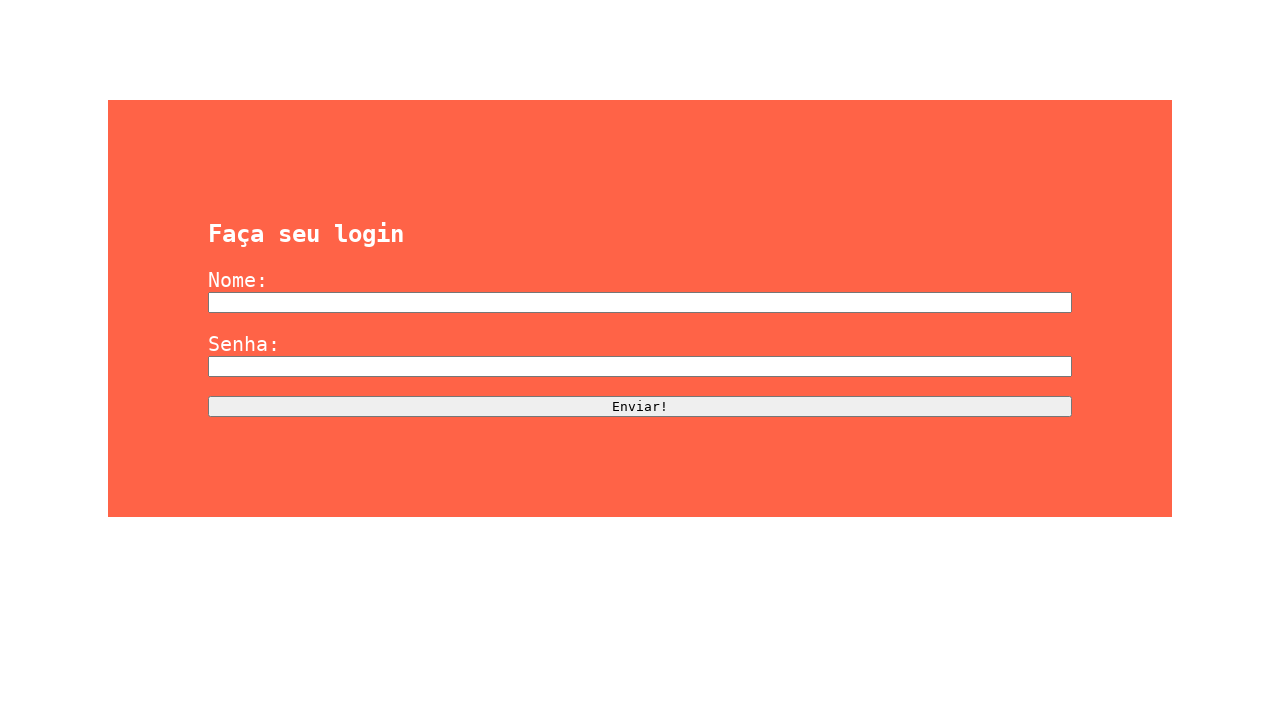

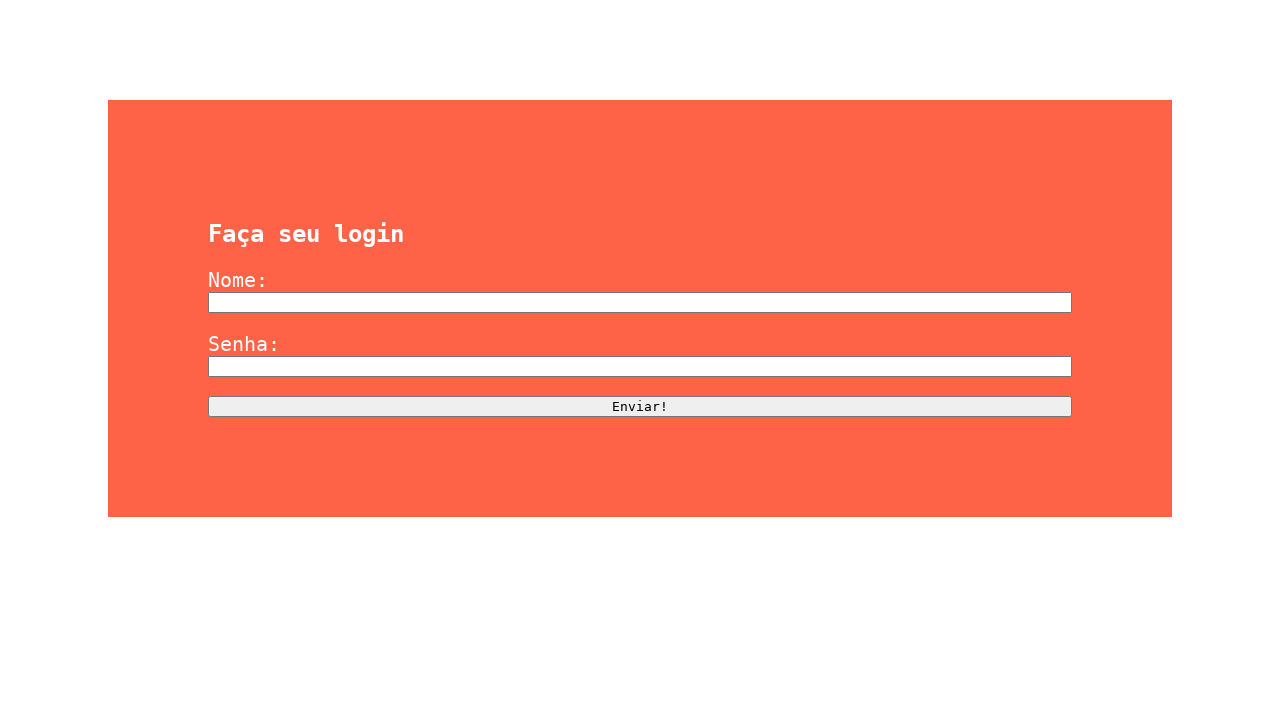